Tests multiple window handling by clicking a link that opens a new window, then switching between windows and verifying the page titles to confirm correct window focus.

Starting URL: http://the-internet.herokuapp.com/windows

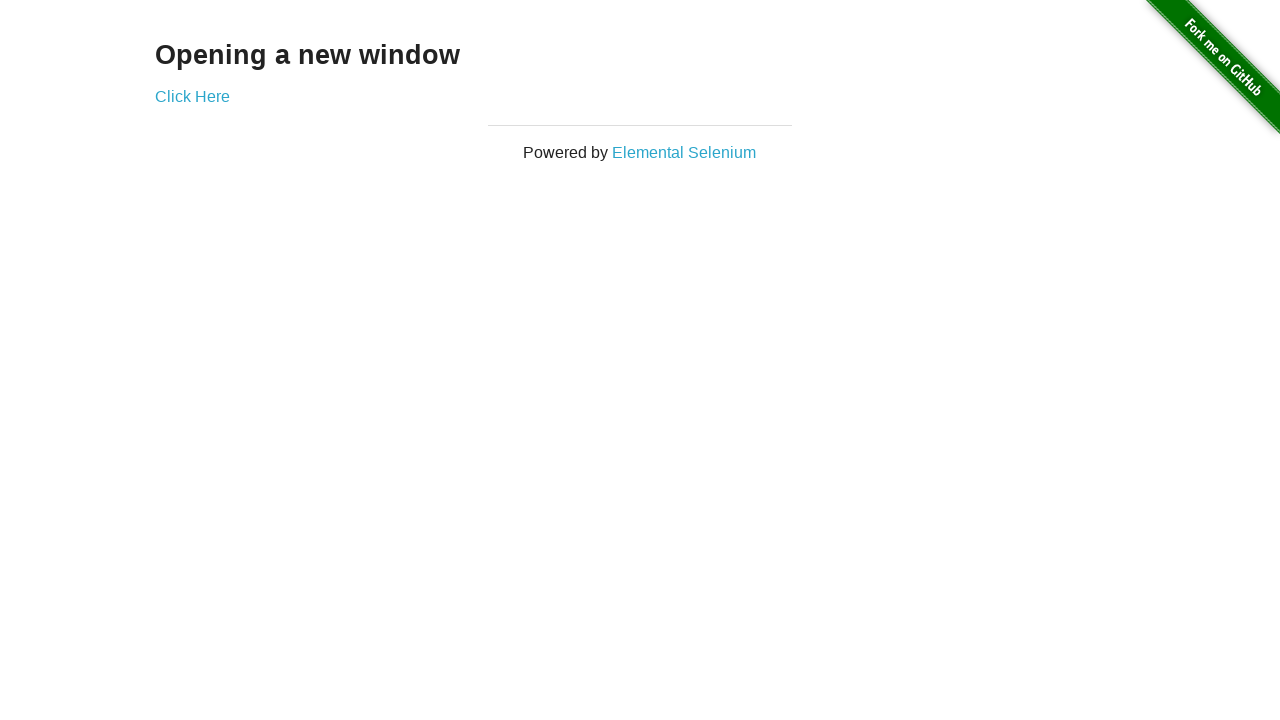

Clicked link to open new window at (192, 96) on .example a
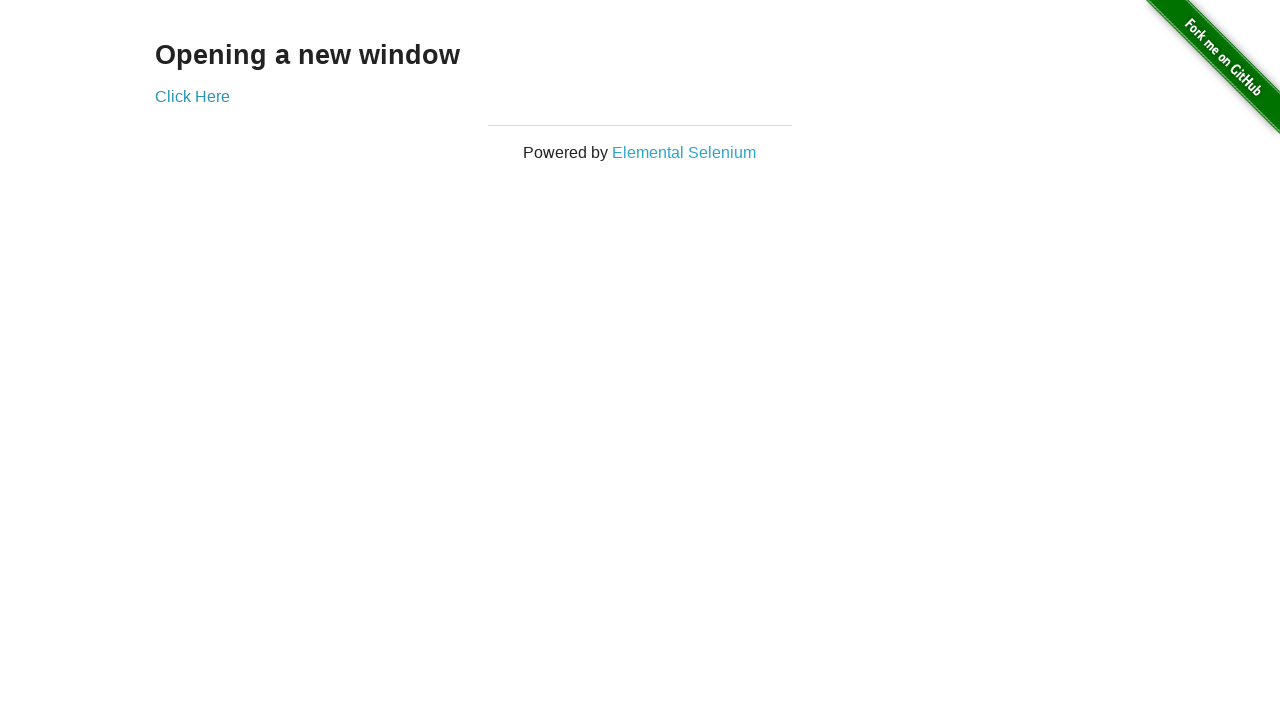

New page loaded
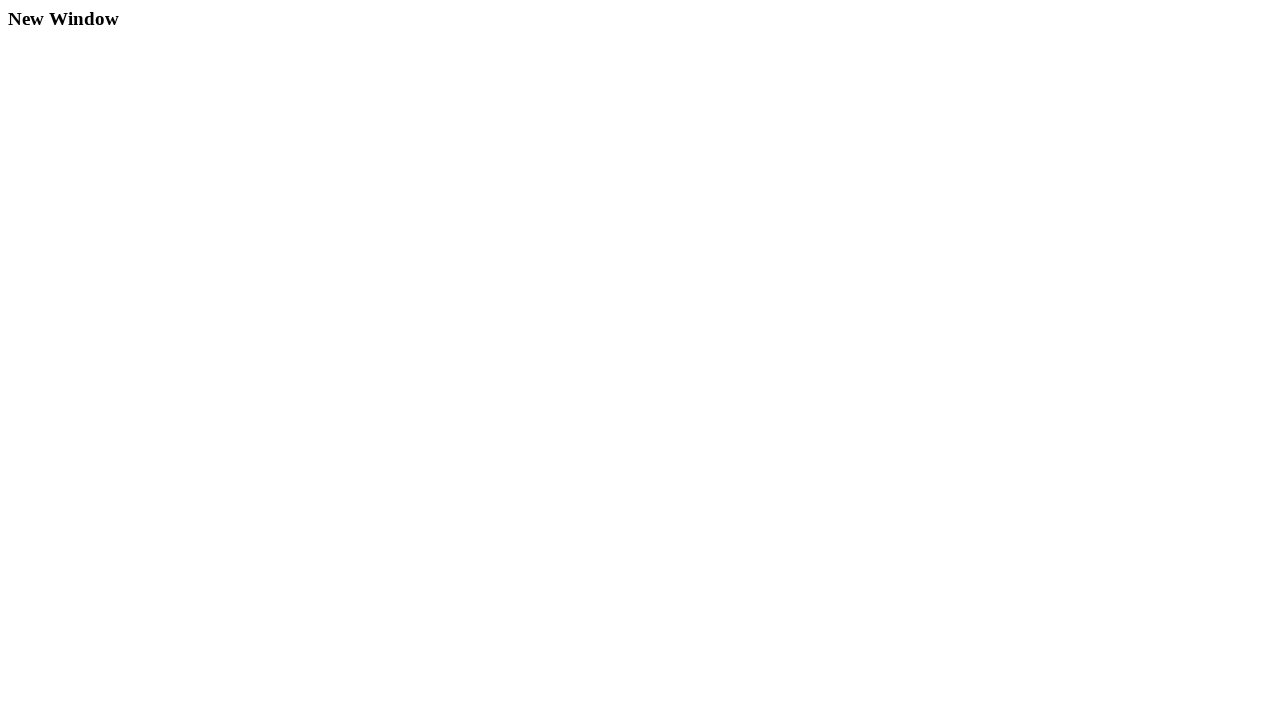

Verified original window title is not 'New Window'
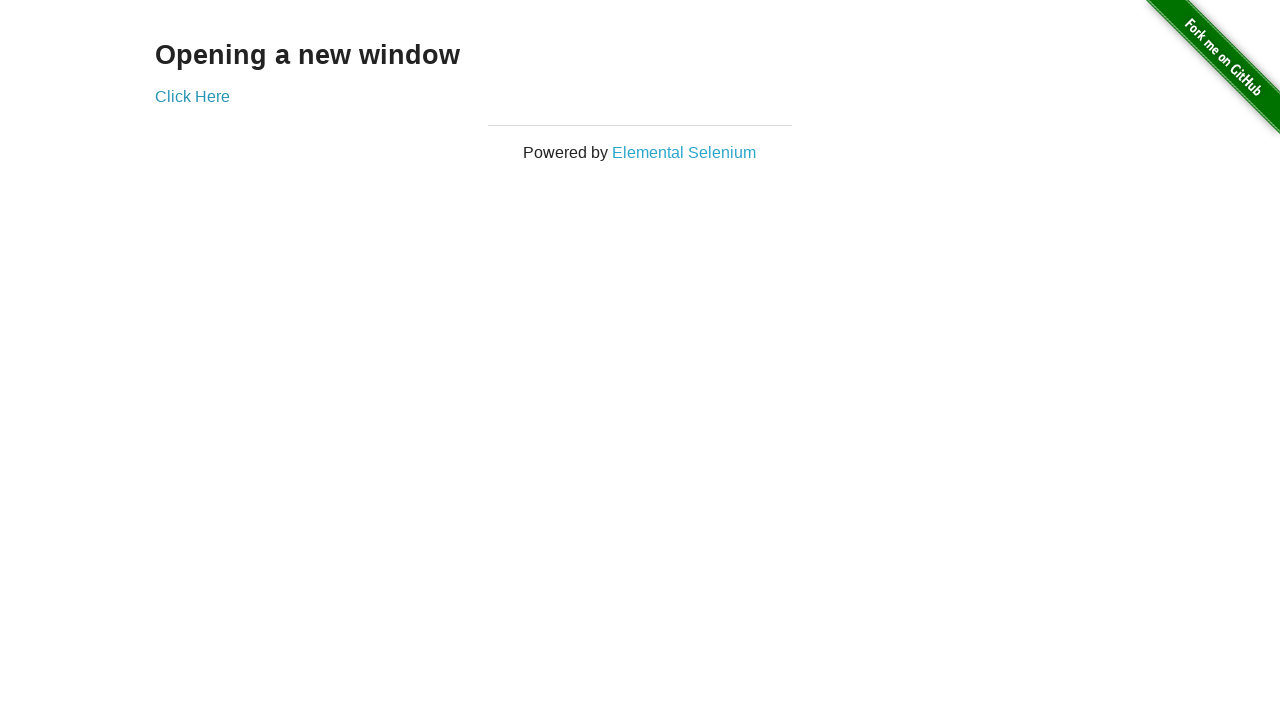

Verified new window title is 'New Window'
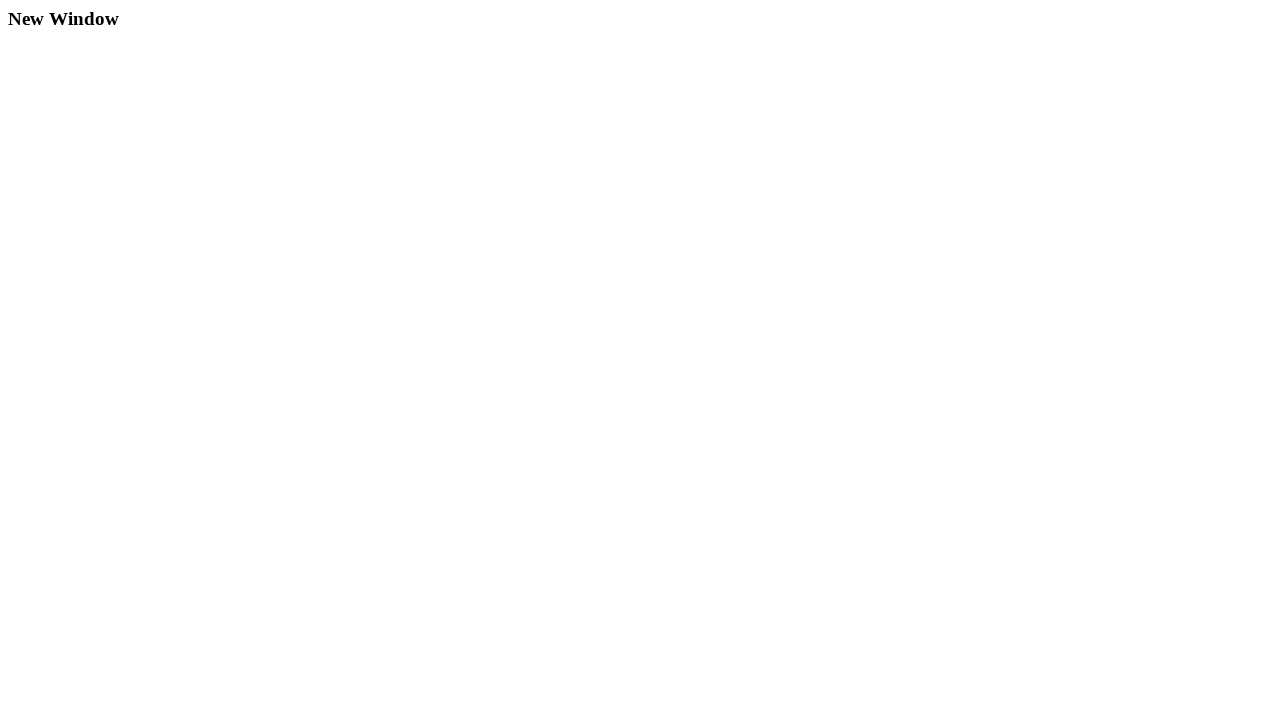

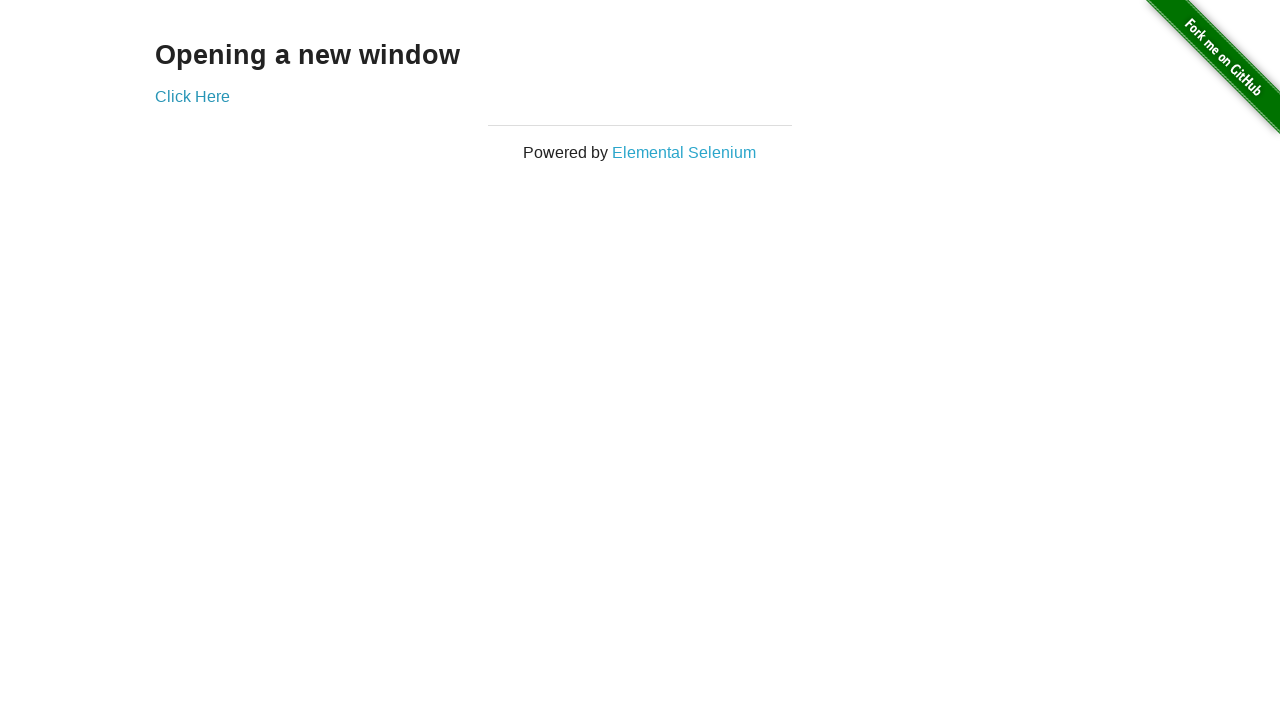